Navigates to a product bestsellers page and scrolls to the bottom to trigger lazy loading, then verifies that images are present on the page.

Starting URL: https://uk.craftdlondon.com/collections/bestsellers?page=2

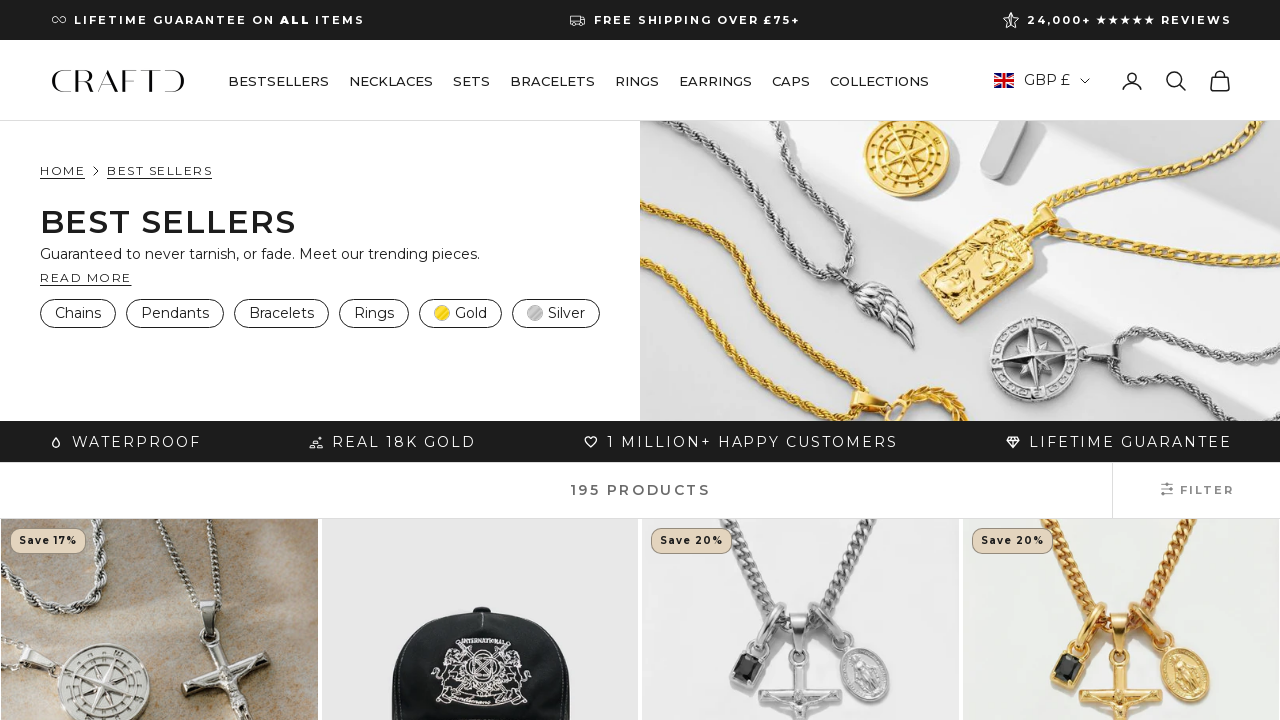

Scrolled to bottom of page to trigger lazy loading
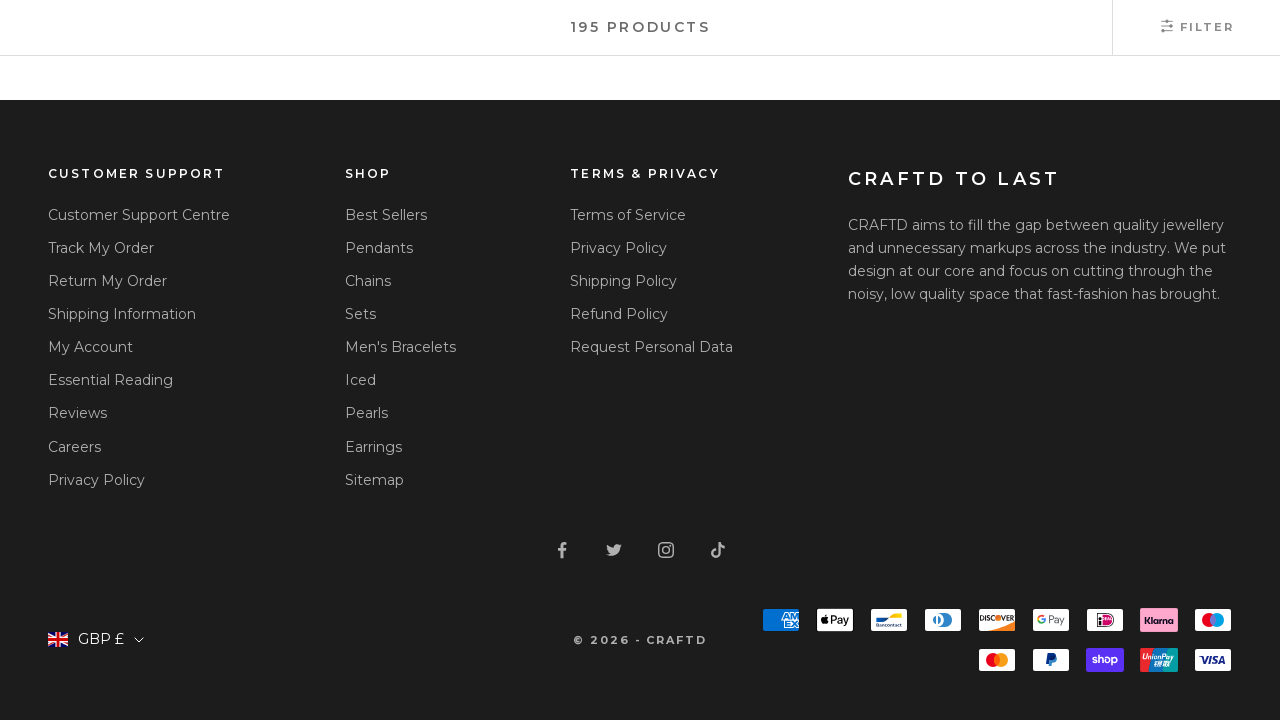

Images loaded on the page
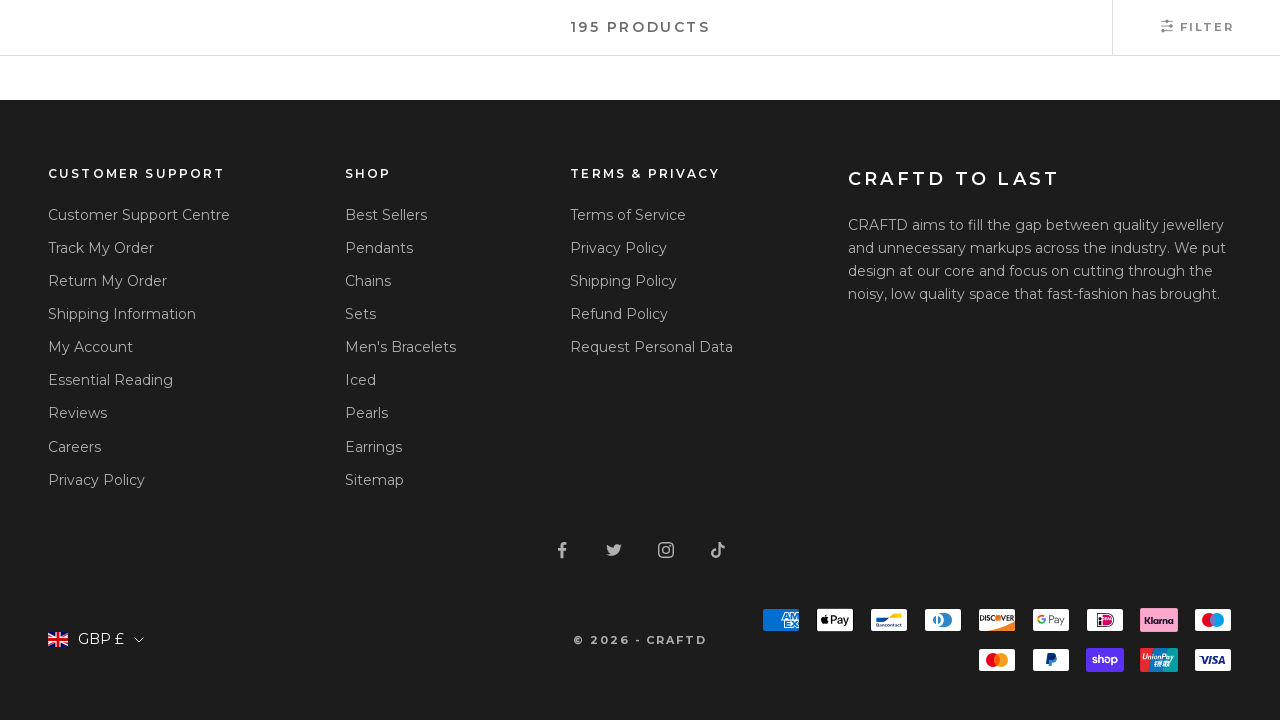

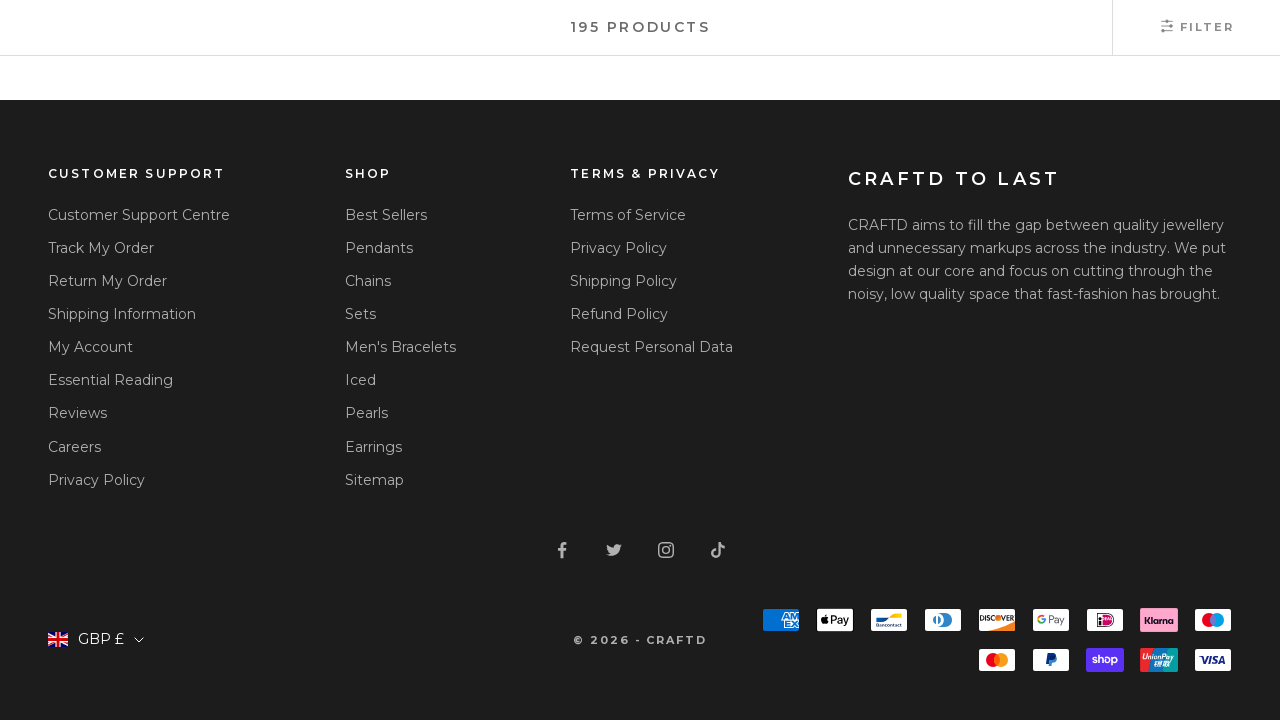